Tests that new todo items are appended to the bottom of the list

Starting URL: https://demo.playwright.dev/todomvc

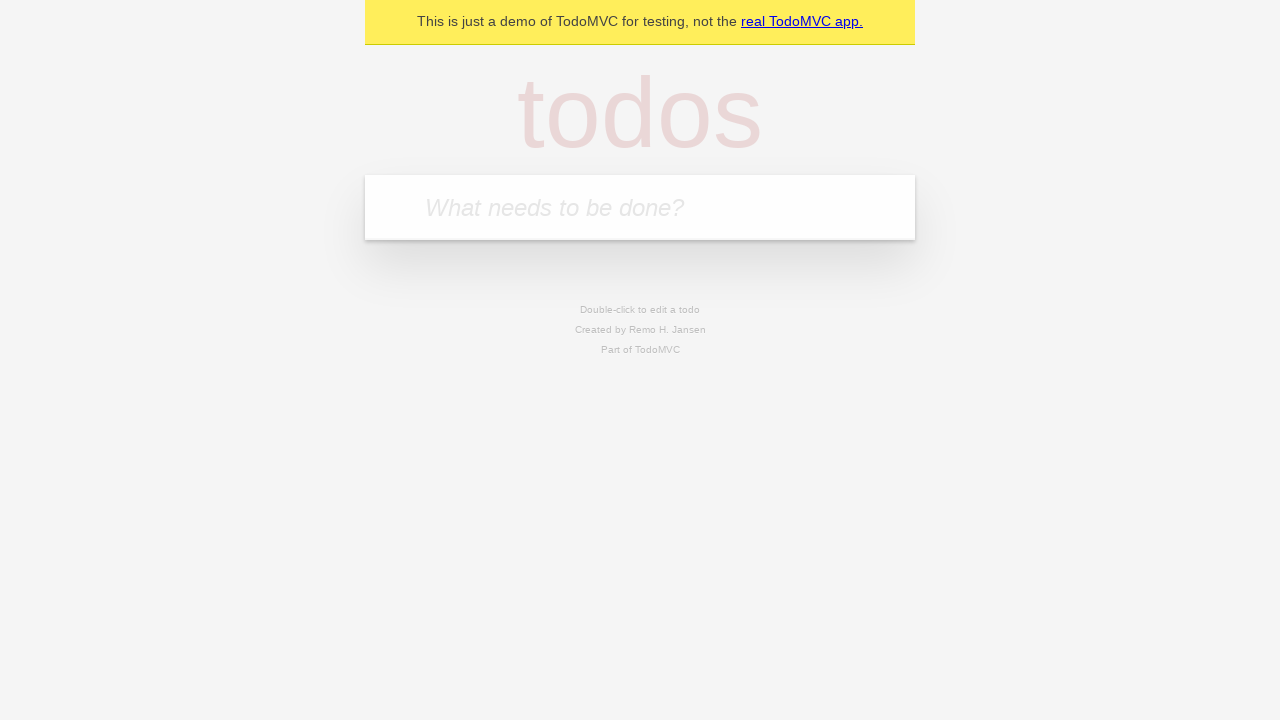

Filled todo input with 'buy some cheese' on internal:attr=[placeholder="What needs to be done?"i]
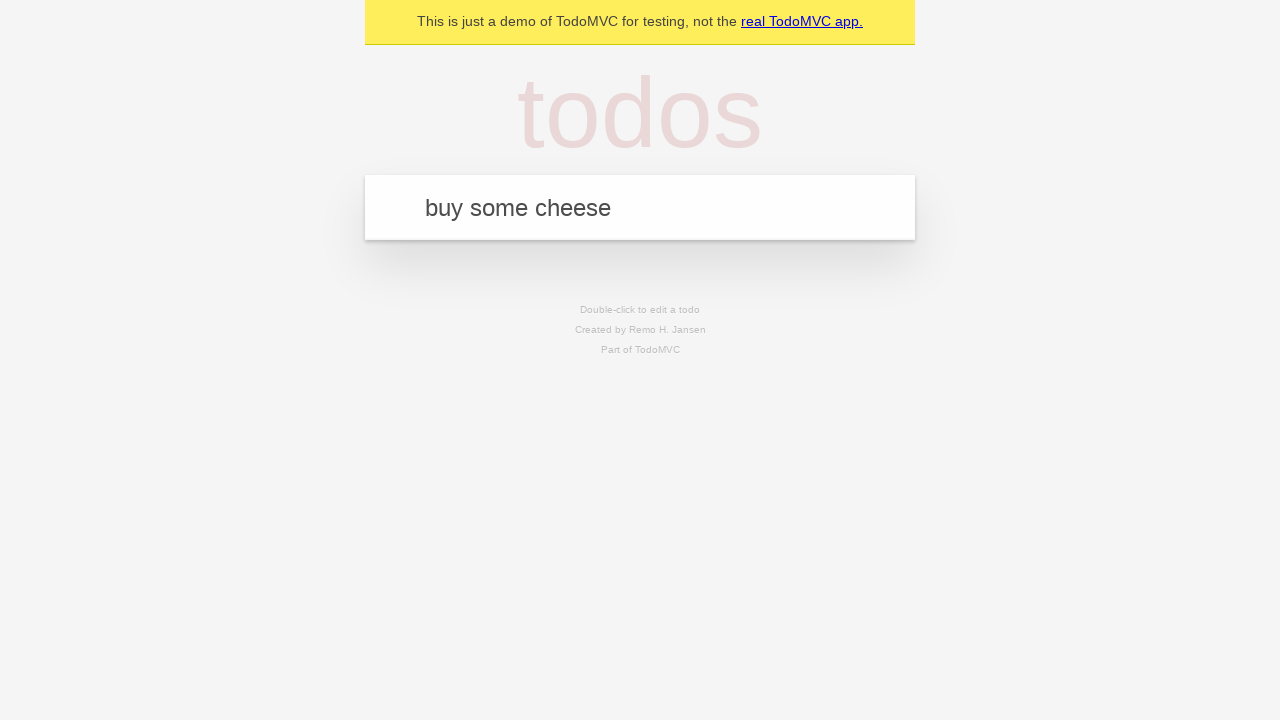

Pressed Enter to add first todo item on internal:attr=[placeholder="What needs to be done?"i]
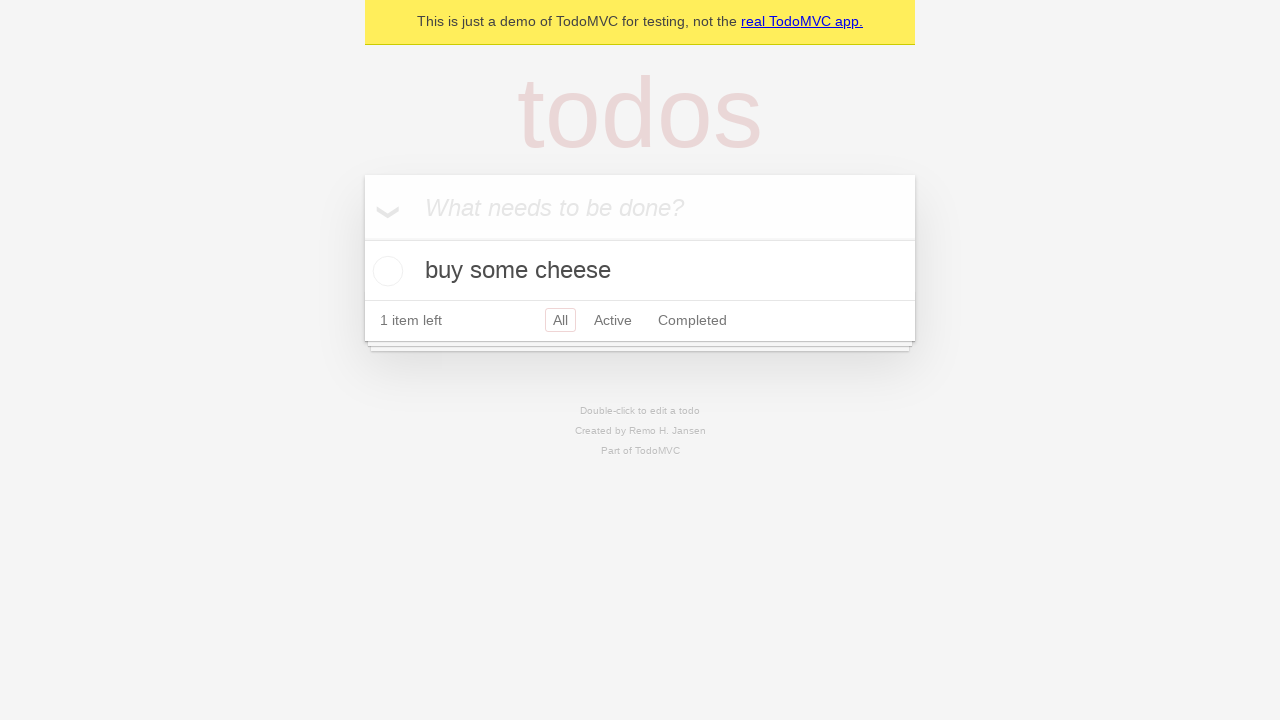

Filled todo input with 'feed the cat' on internal:attr=[placeholder="What needs to be done?"i]
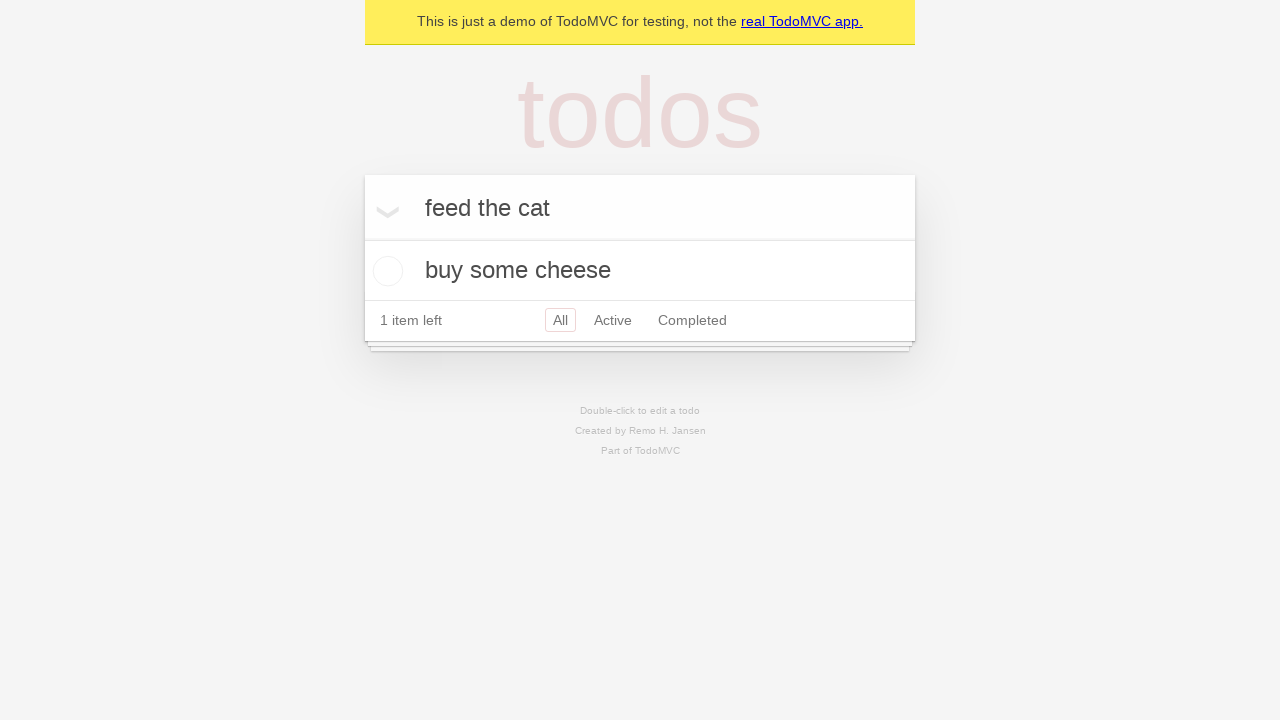

Pressed Enter to add second todo item on internal:attr=[placeholder="What needs to be done?"i]
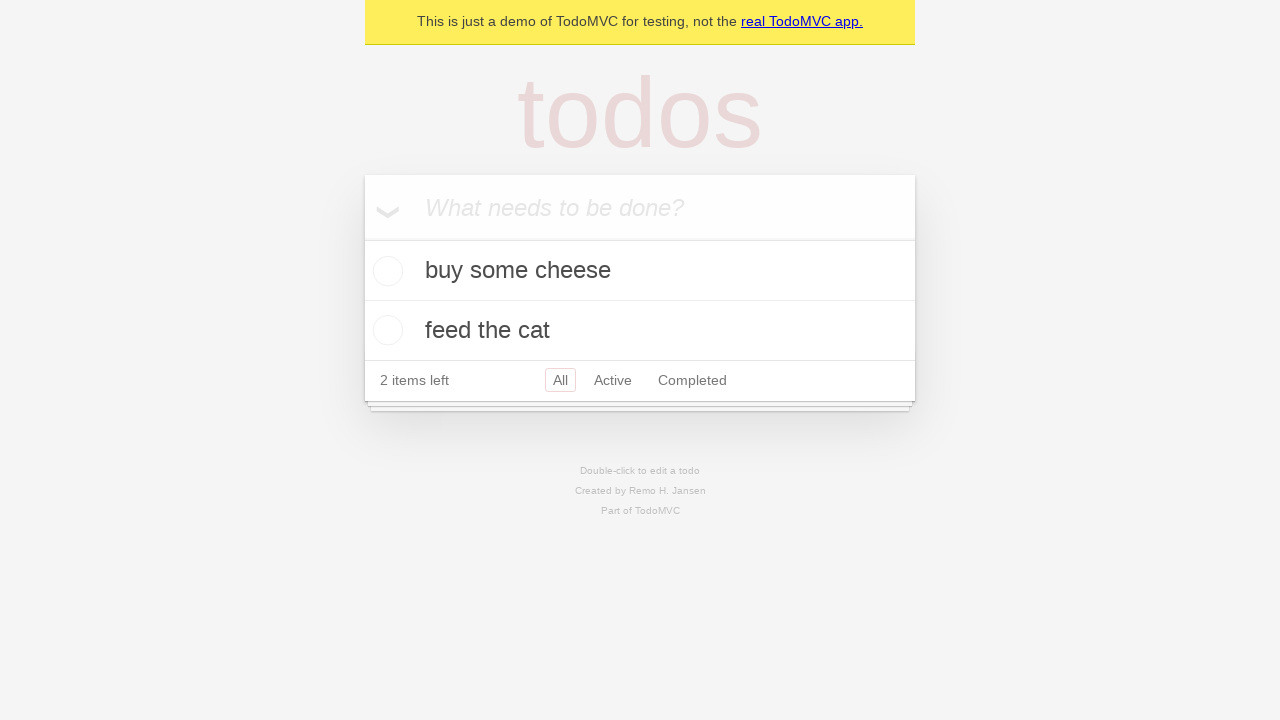

Filled todo input with 'book a doctors appointment' on internal:attr=[placeholder="What needs to be done?"i]
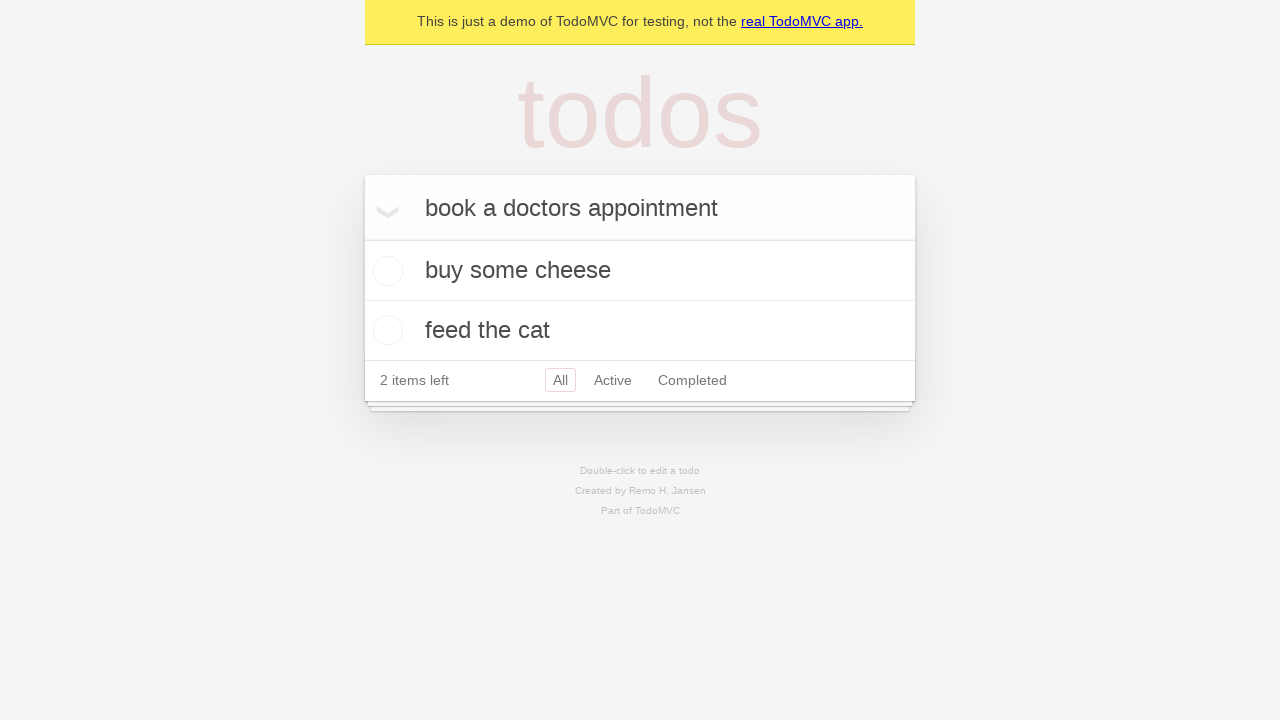

Pressed Enter to add third todo item on internal:attr=[placeholder="What needs to be done?"i]
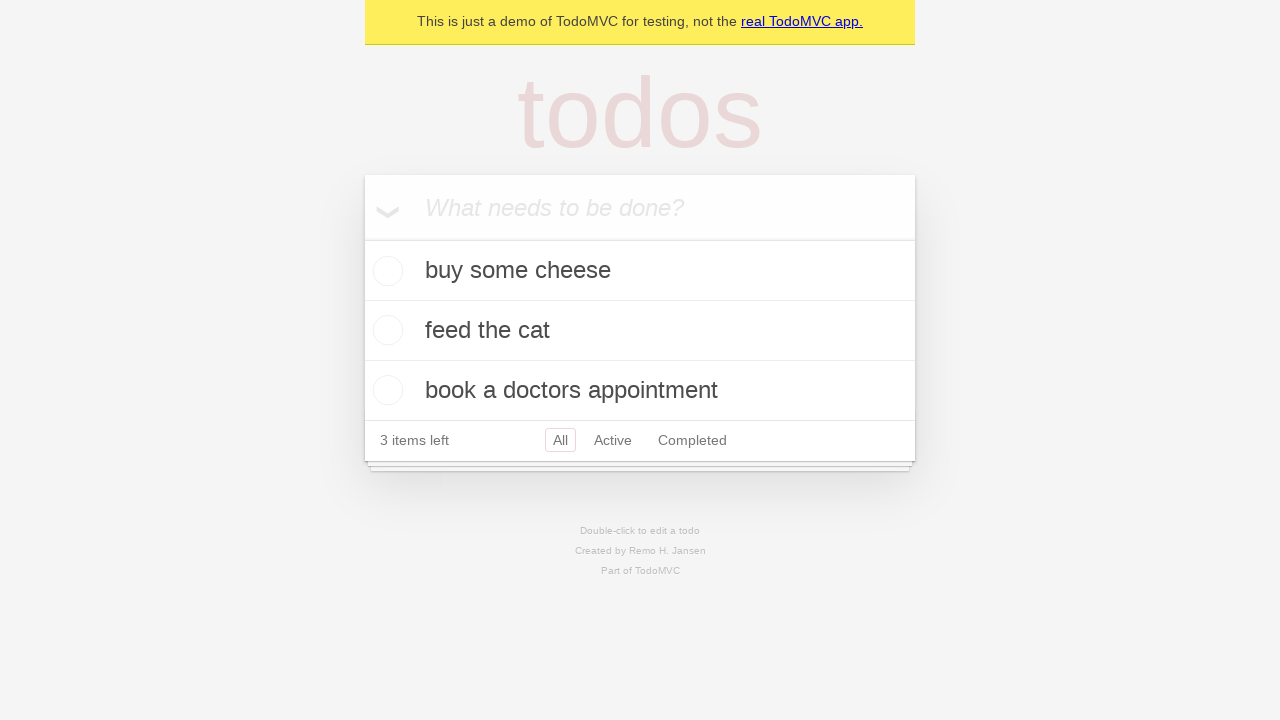

Waited for third todo item to appear in DOM
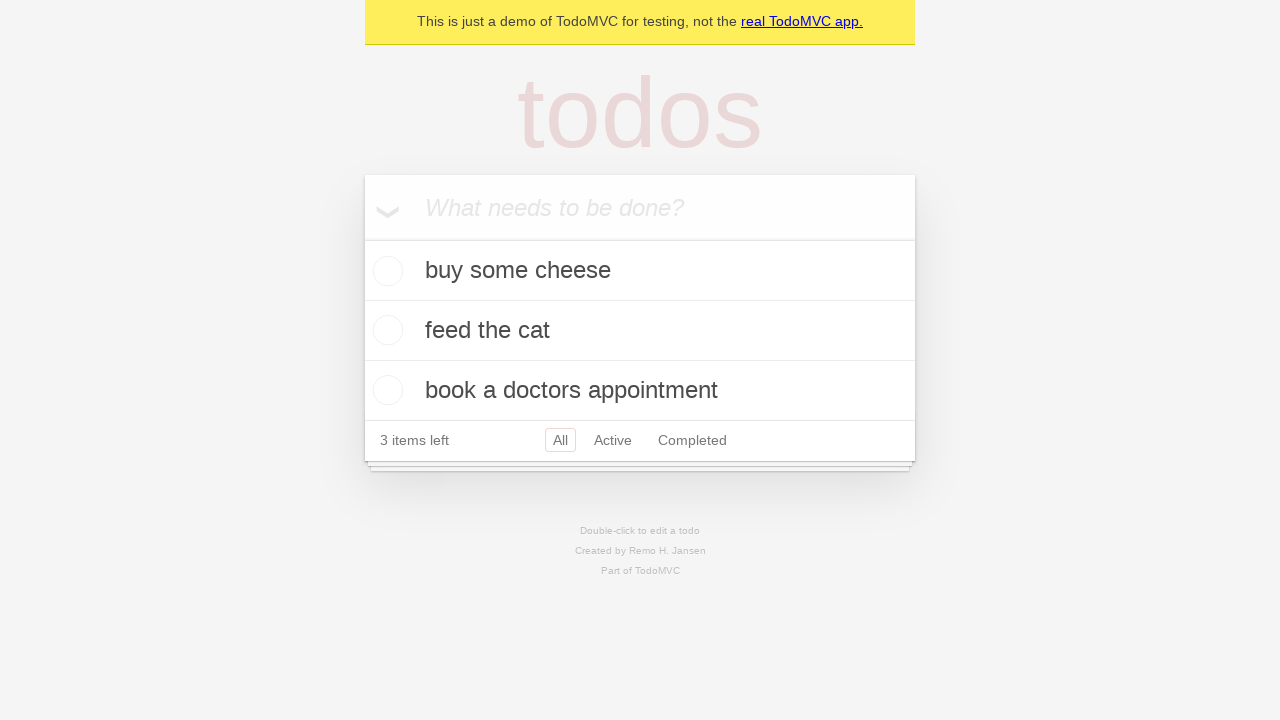

Verified that '3 items left' counter is visible
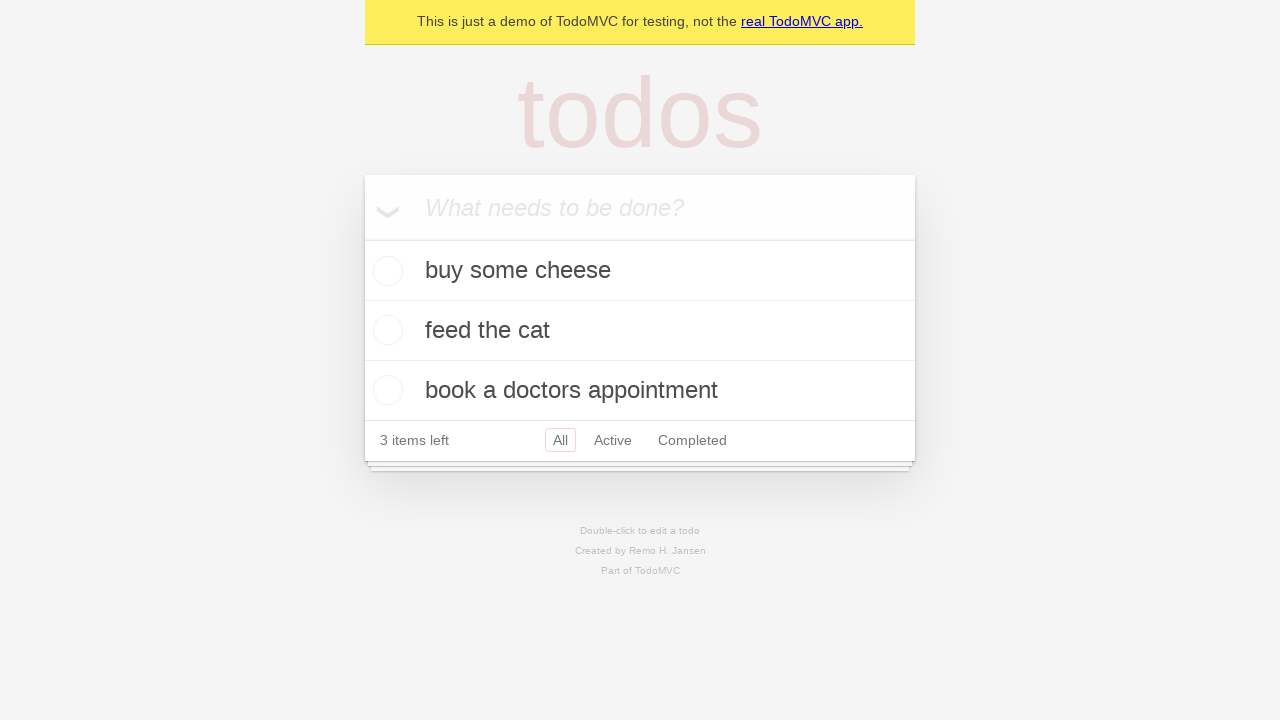

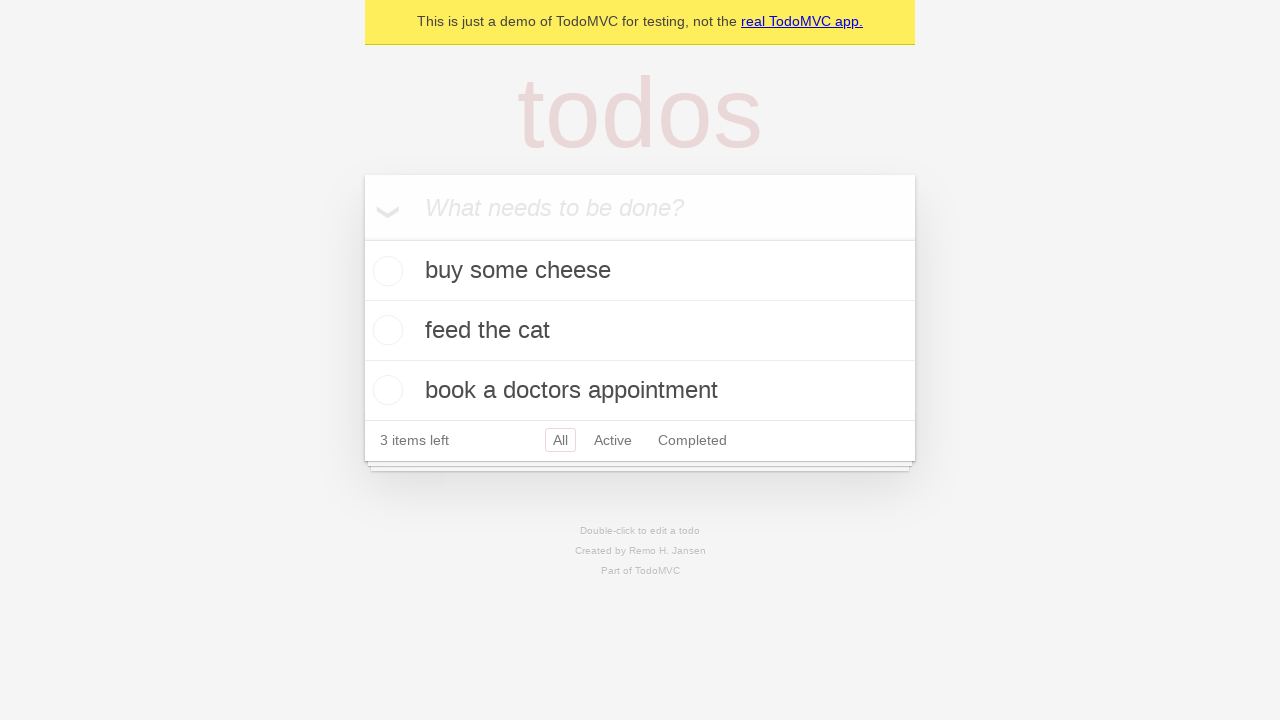